Tests dropdown selection using Playwright's select_option method to choose "Option 1" by visible text from the dropdown.

Starting URL: http://the-internet.herokuapp.com/dropdown

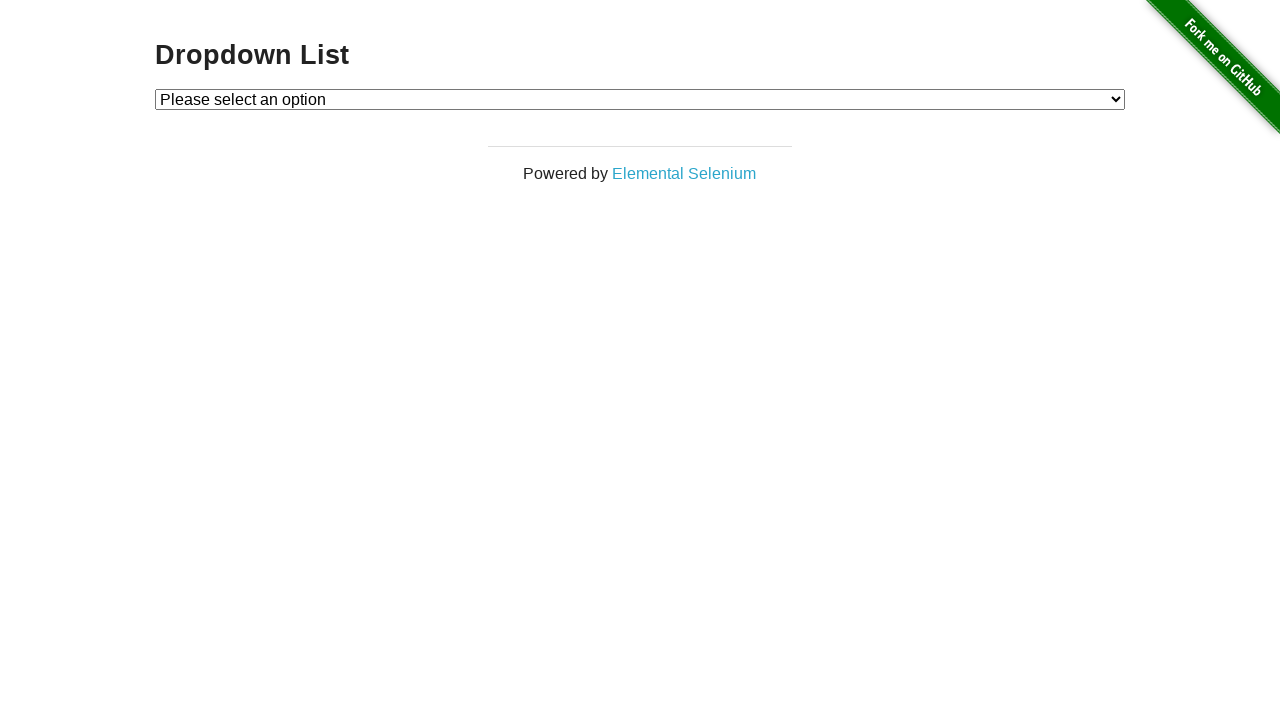

Selected 'Option 1' from dropdown using visible text on #dropdown
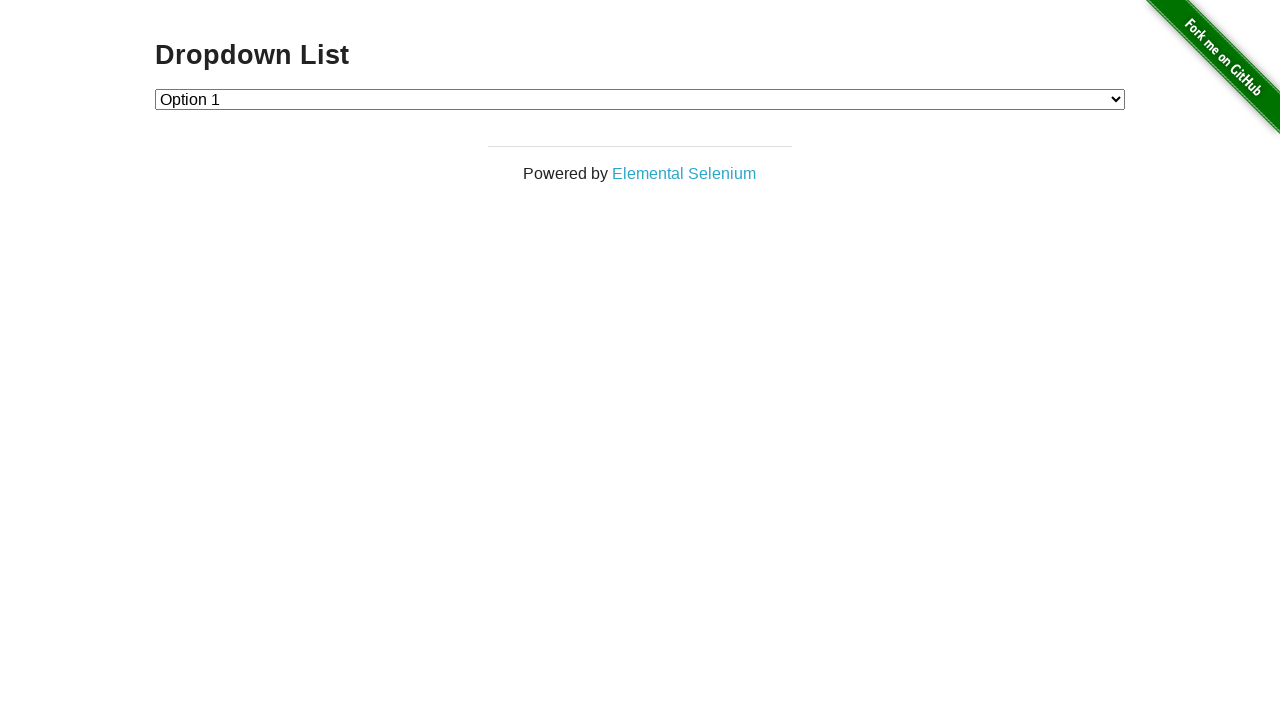

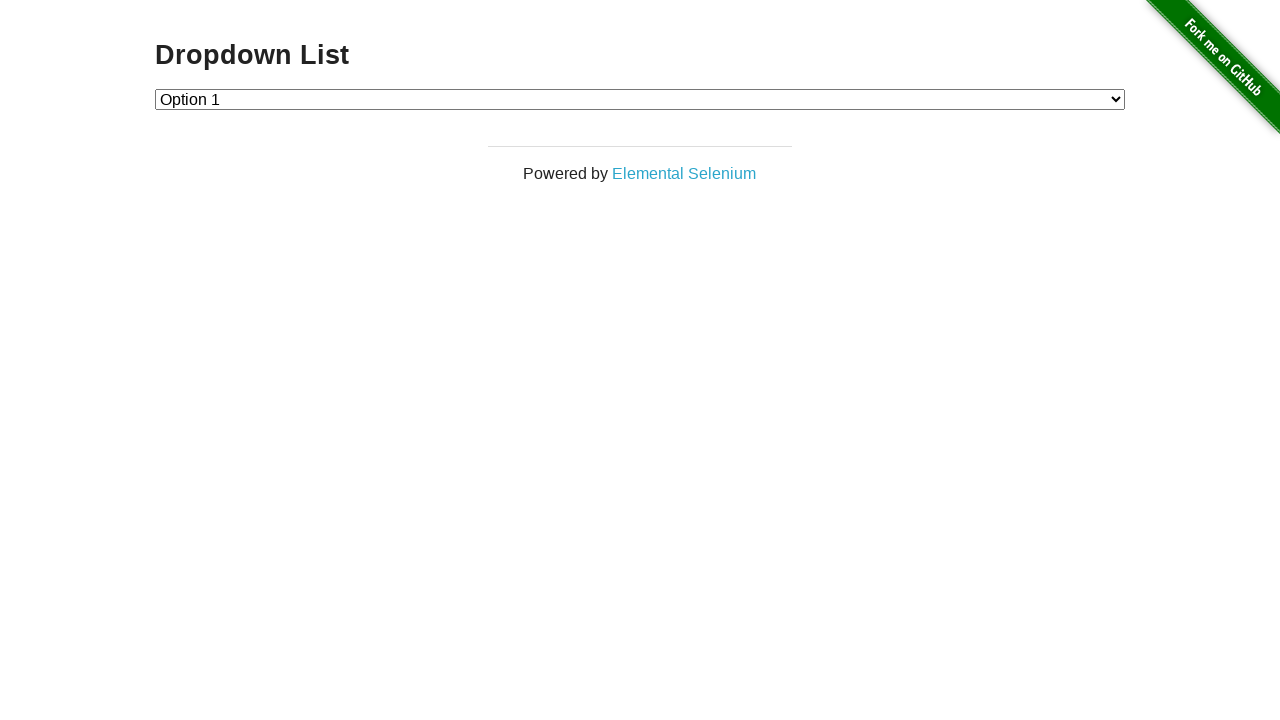